Tests un-marking items as complete by checking and then unchecking a todo checkbox

Starting URL: https://demo.playwright.dev/todomvc

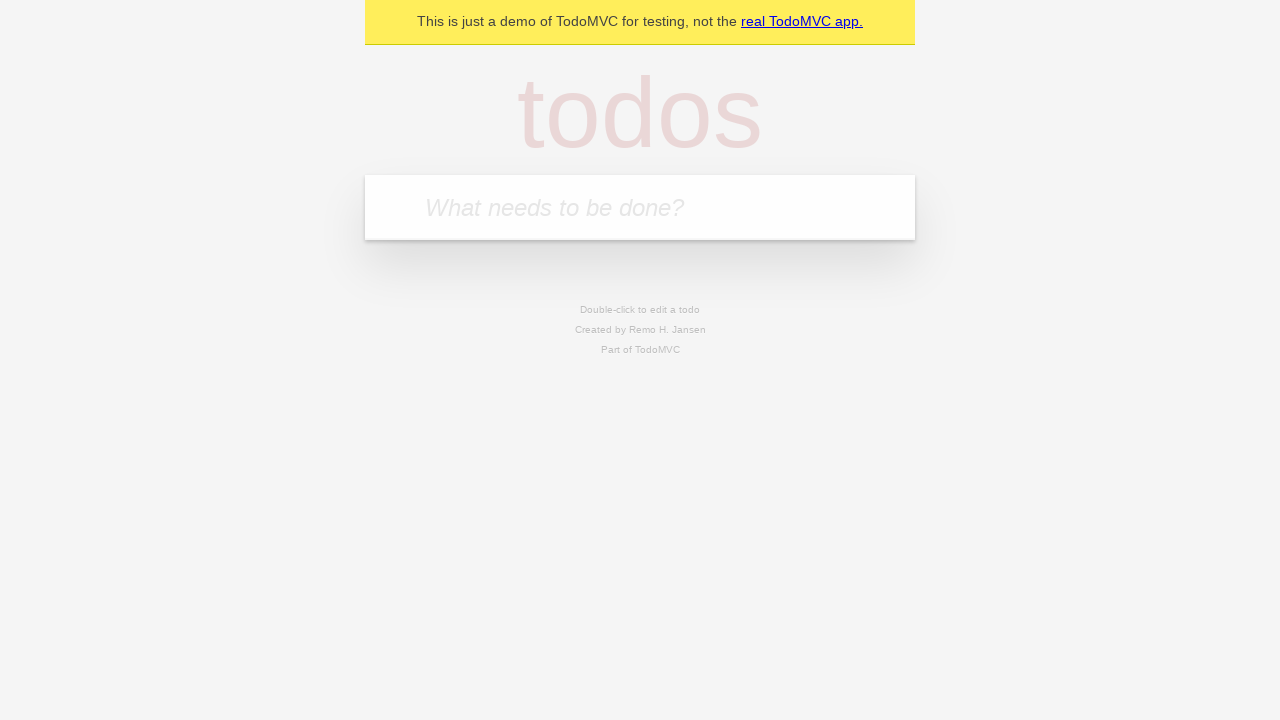

Filled first todo input with 'buy some cheese' on internal:attr=[placeholder="What needs to be done?"i]
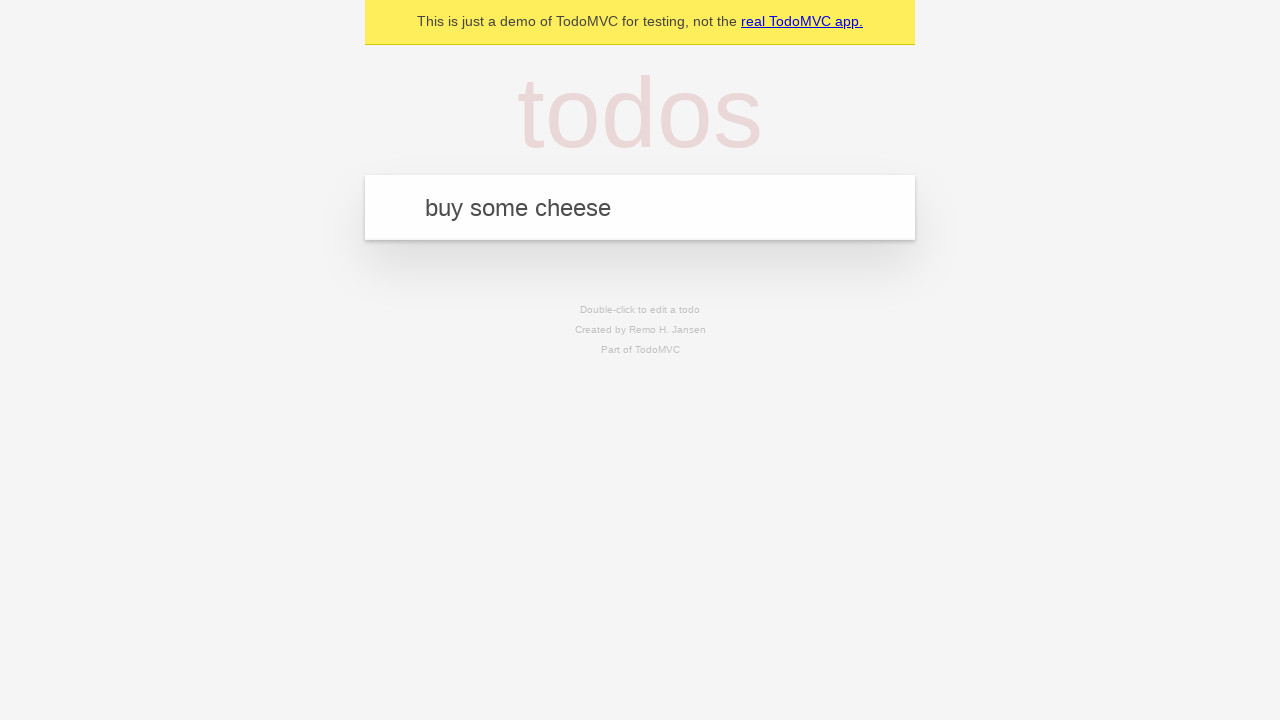

Pressed Enter to create first todo item on internal:attr=[placeholder="What needs to be done?"i]
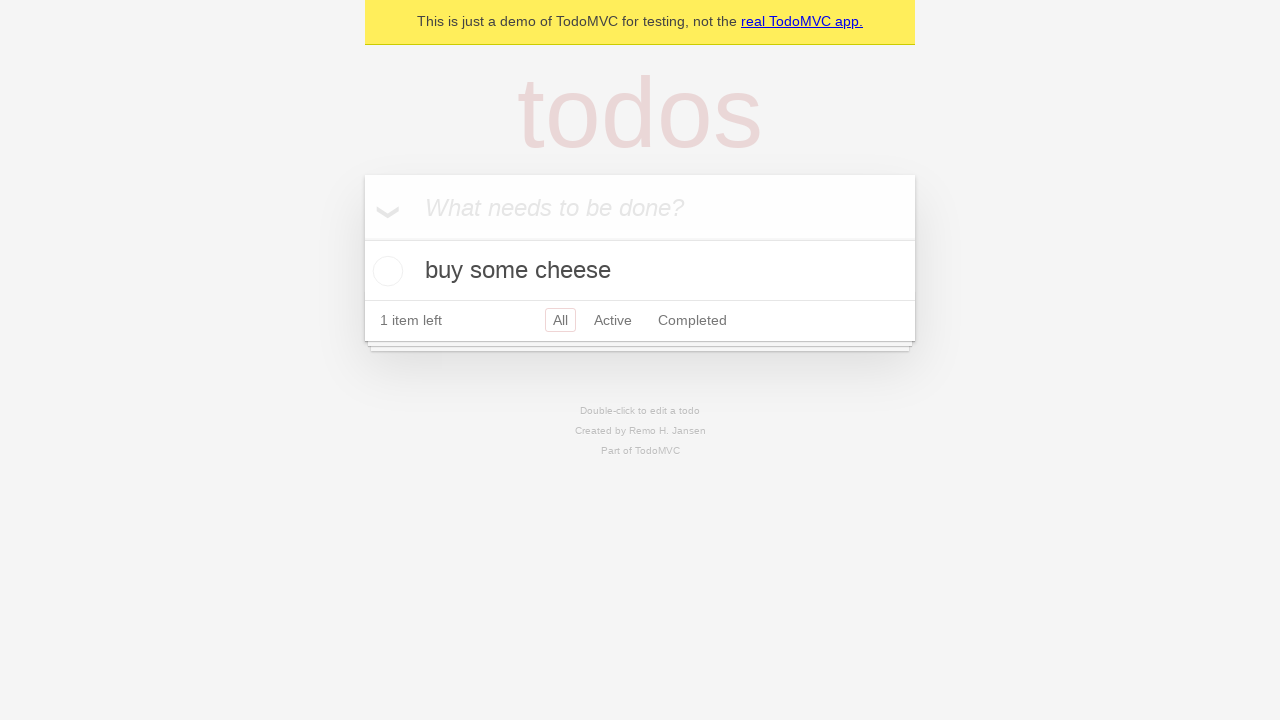

Filled second todo input with 'feed the cat' on internal:attr=[placeholder="What needs to be done?"i]
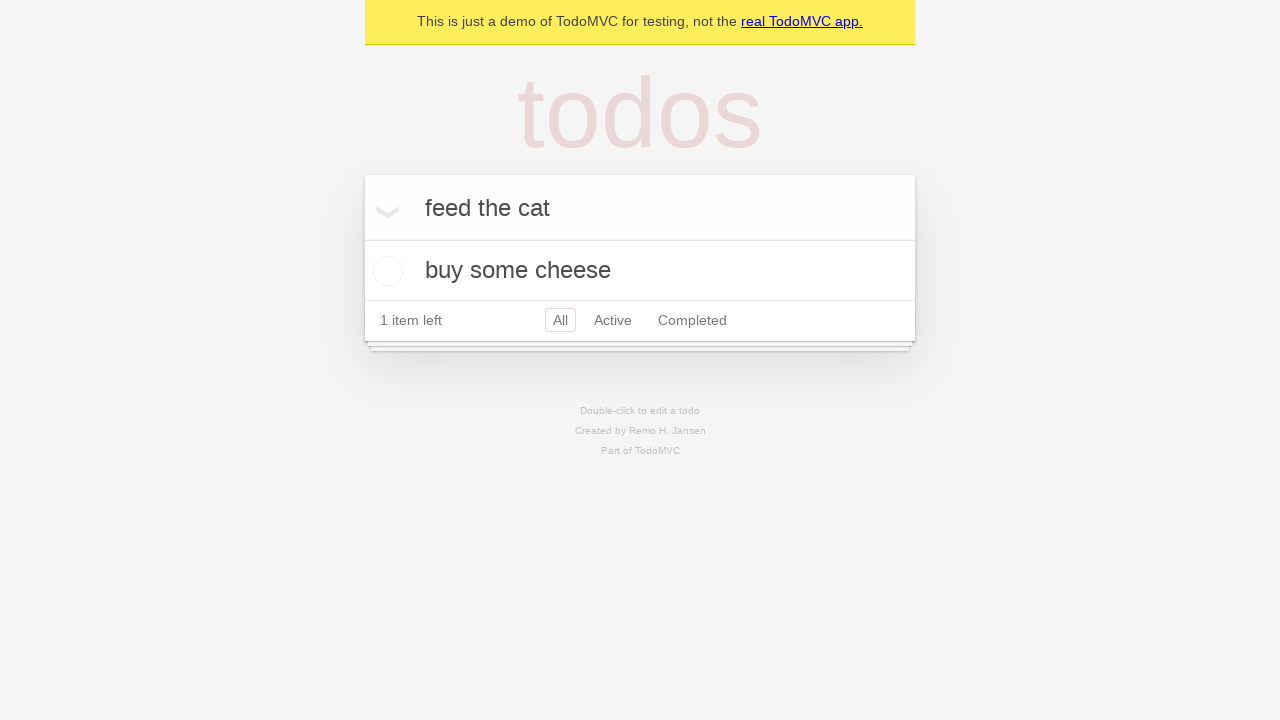

Pressed Enter to create second todo item on internal:attr=[placeholder="What needs to be done?"i]
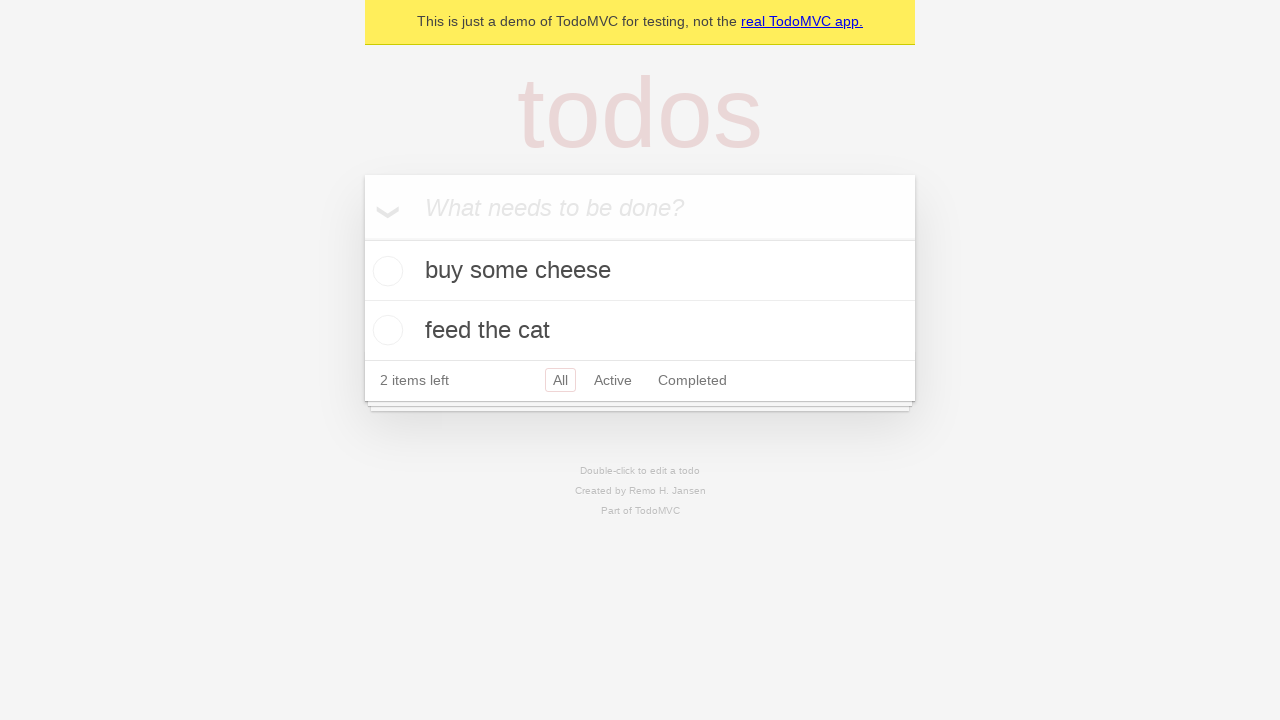

Waited for todo items to load
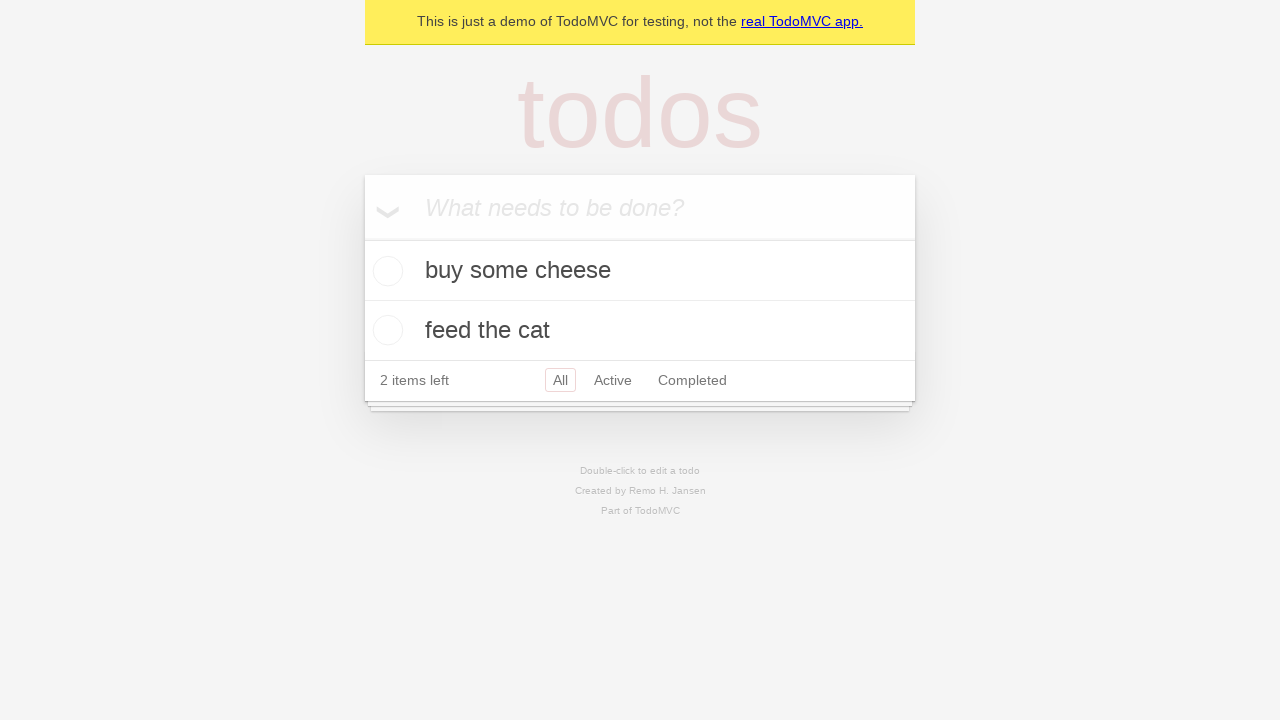

Located first todo item
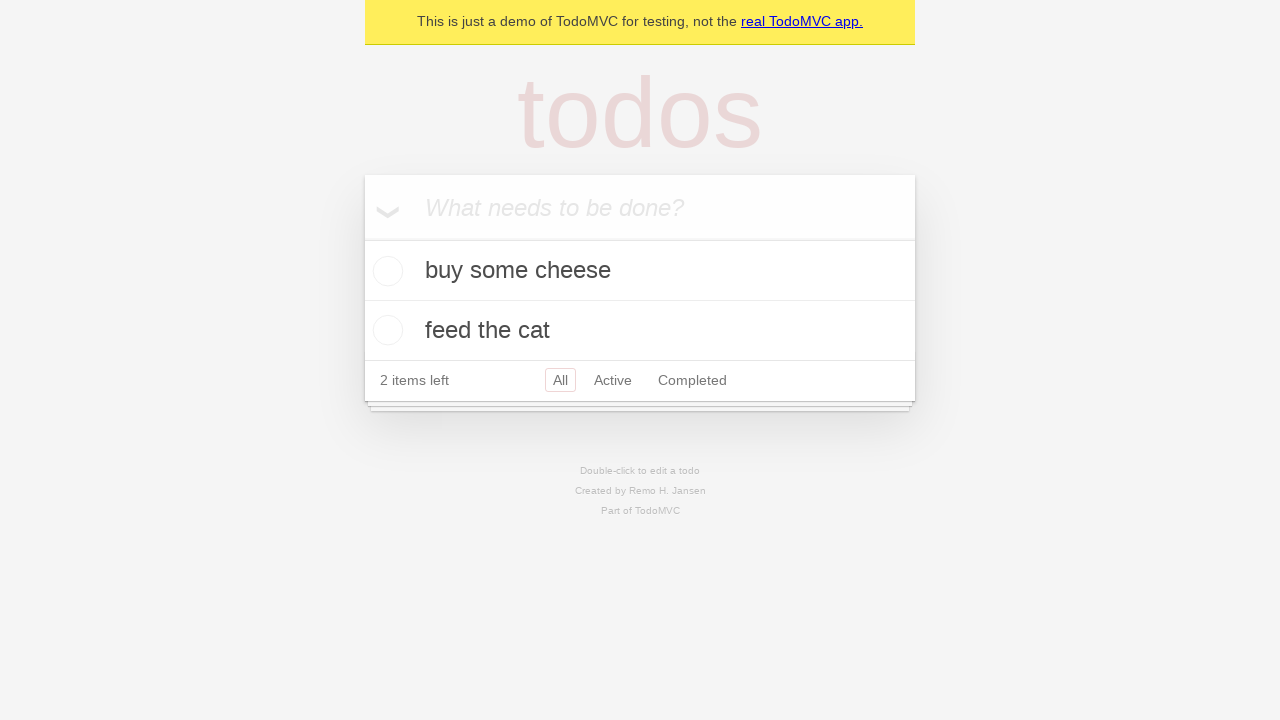

Located checkbox for first todo item
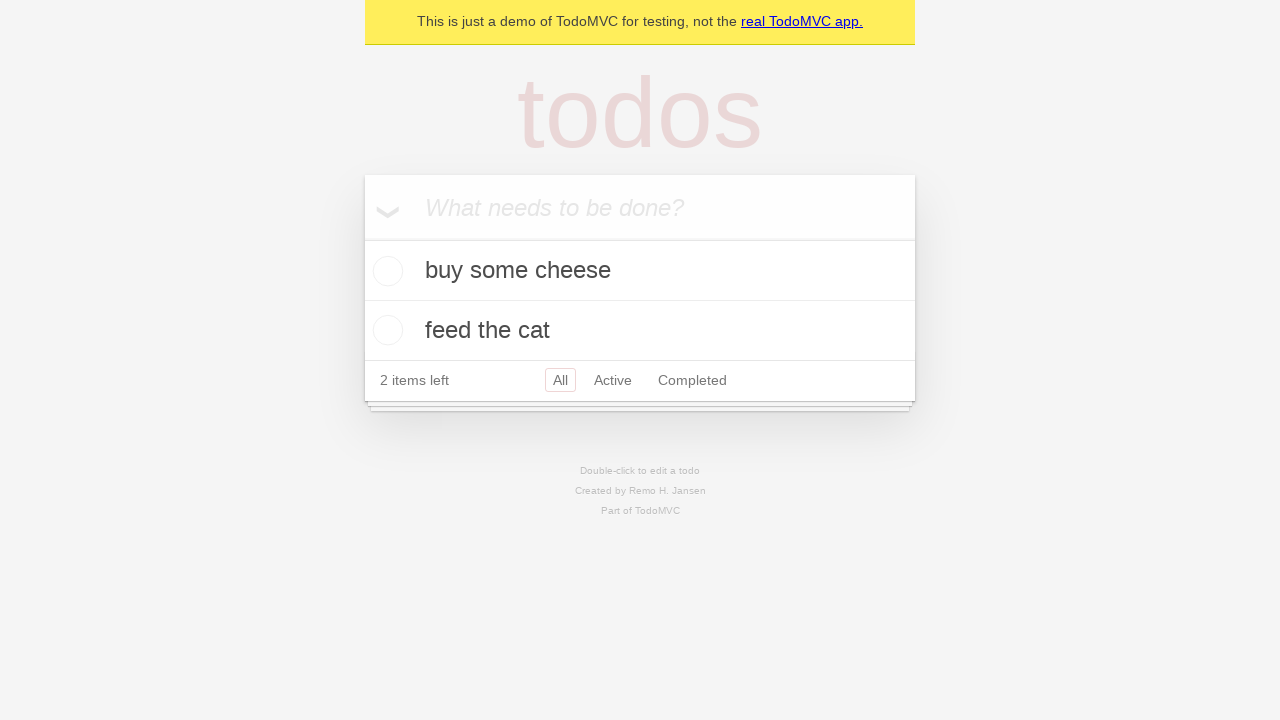

Marked first todo item as complete at (385, 271) on internal:testid=[data-testid="todo-item"s] >> nth=0 >> internal:role=checkbox
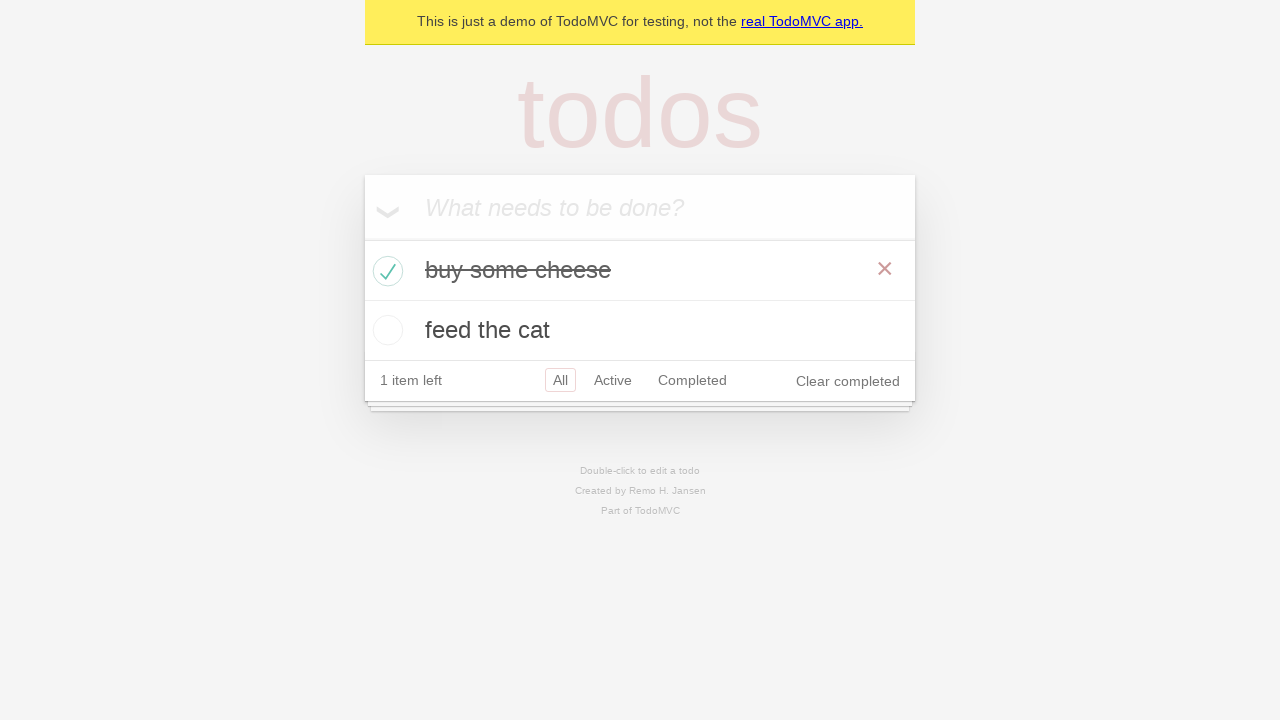

Unmarked first todo item as complete at (385, 271) on internal:testid=[data-testid="todo-item"s] >> nth=0 >> internal:role=checkbox
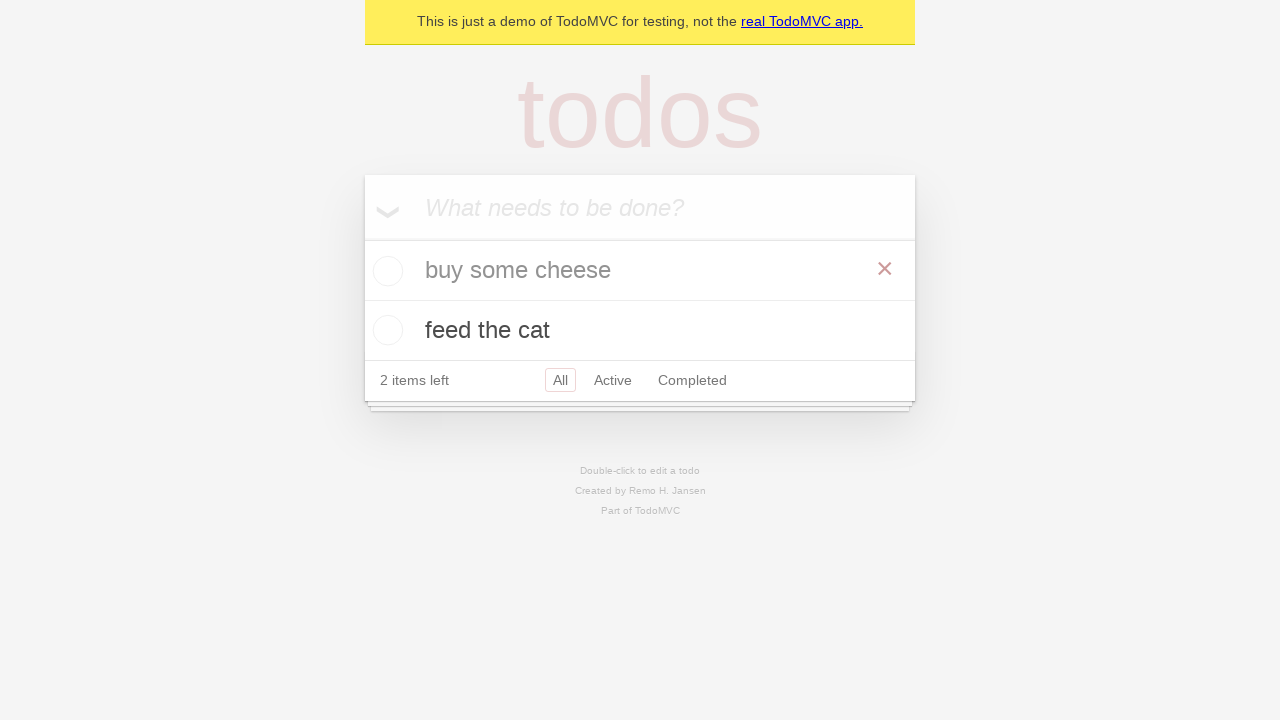

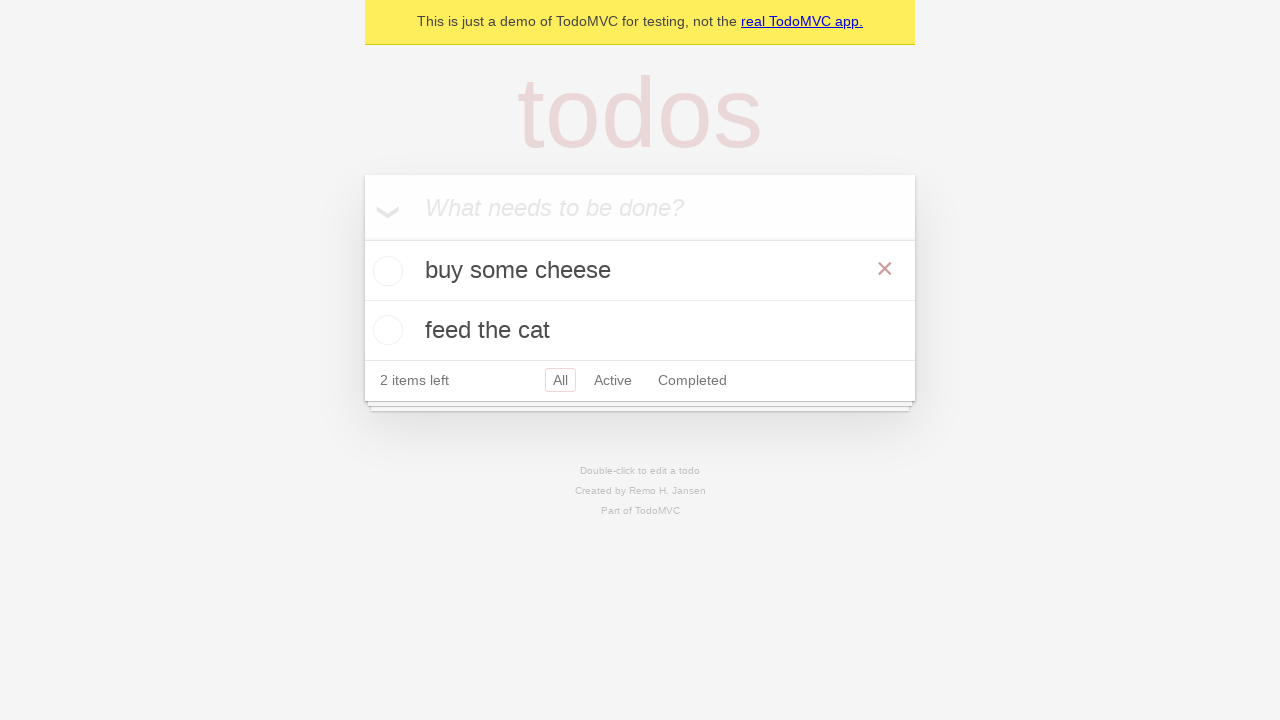